Navigates to Laptops category and adds a laptop product to cart

Starting URL: https://www.demoblaze.com/

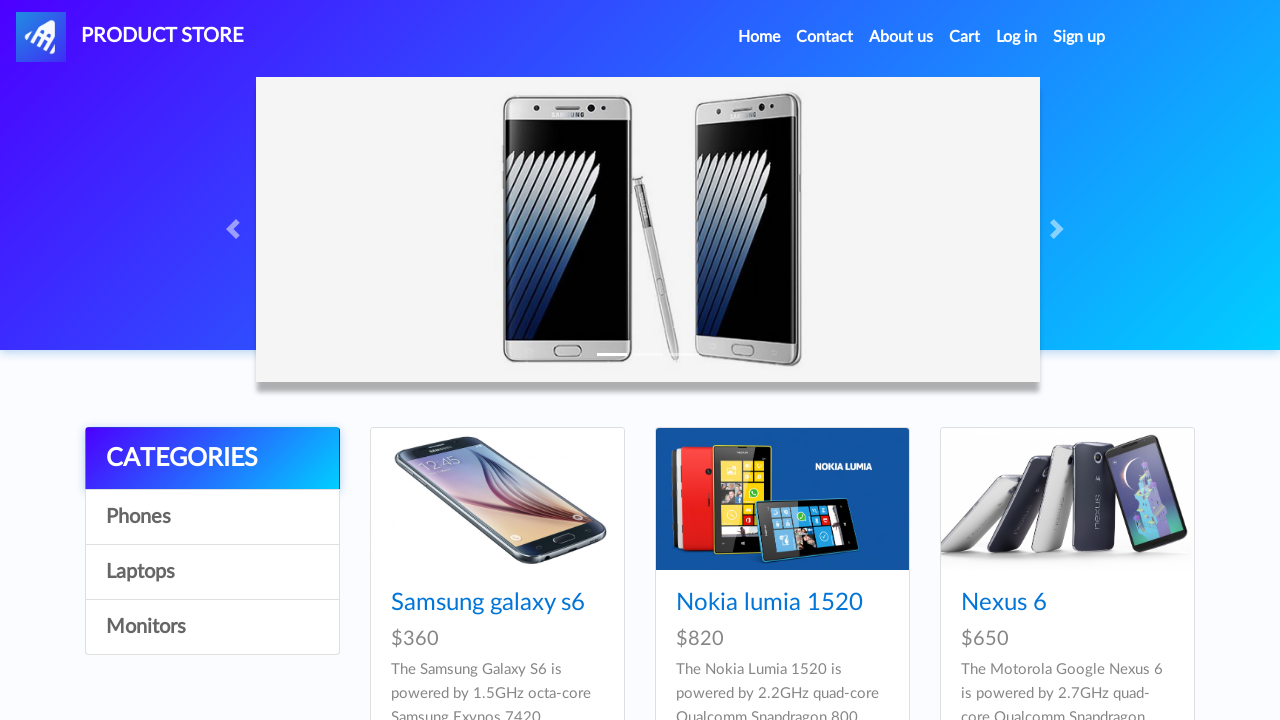

Clicked on Laptops category at (212, 572) on text=Laptops
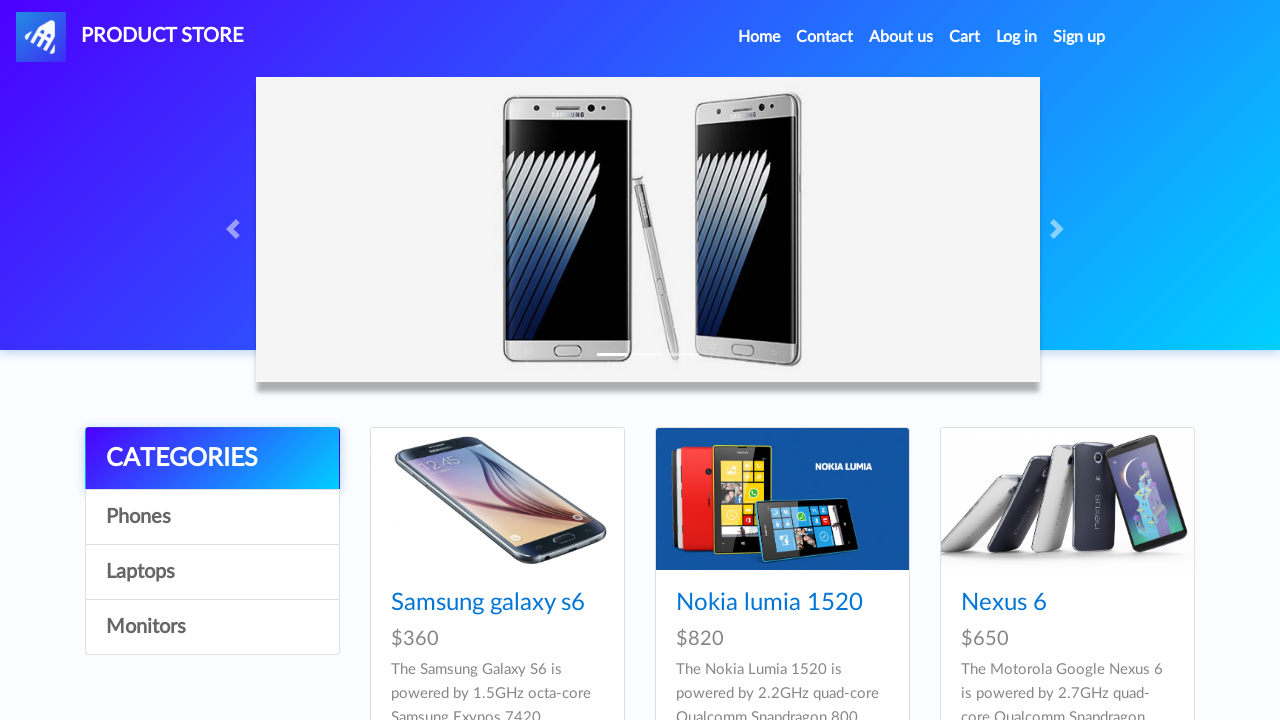

Waited 3 seconds for Laptops page to load
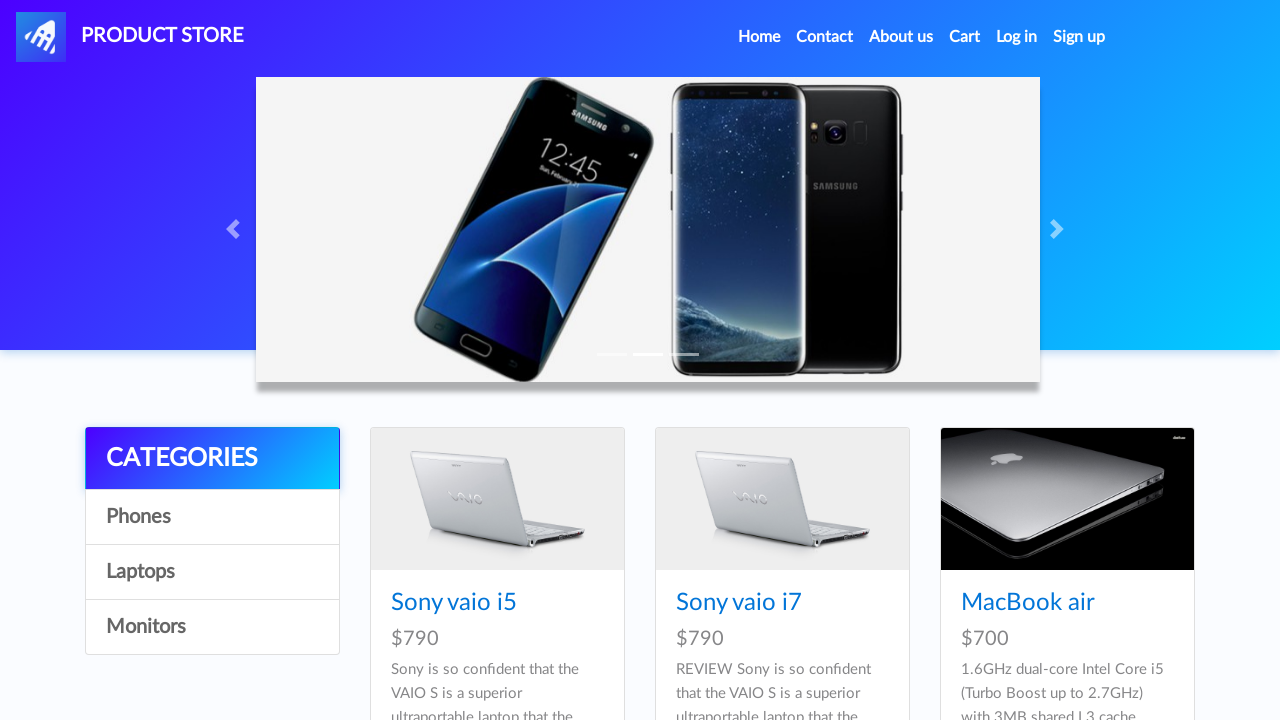

Clicked on first available laptop product at (454, 603) on .card-title a
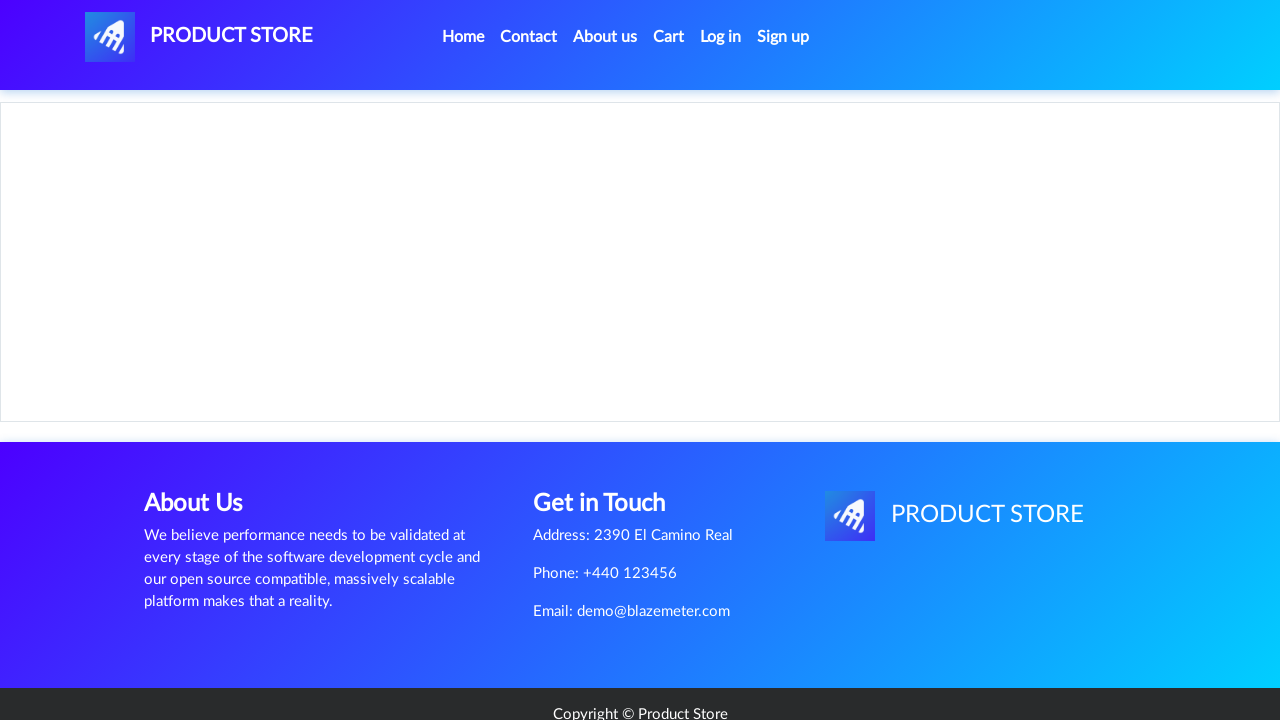

Waited 3 seconds for product details to load
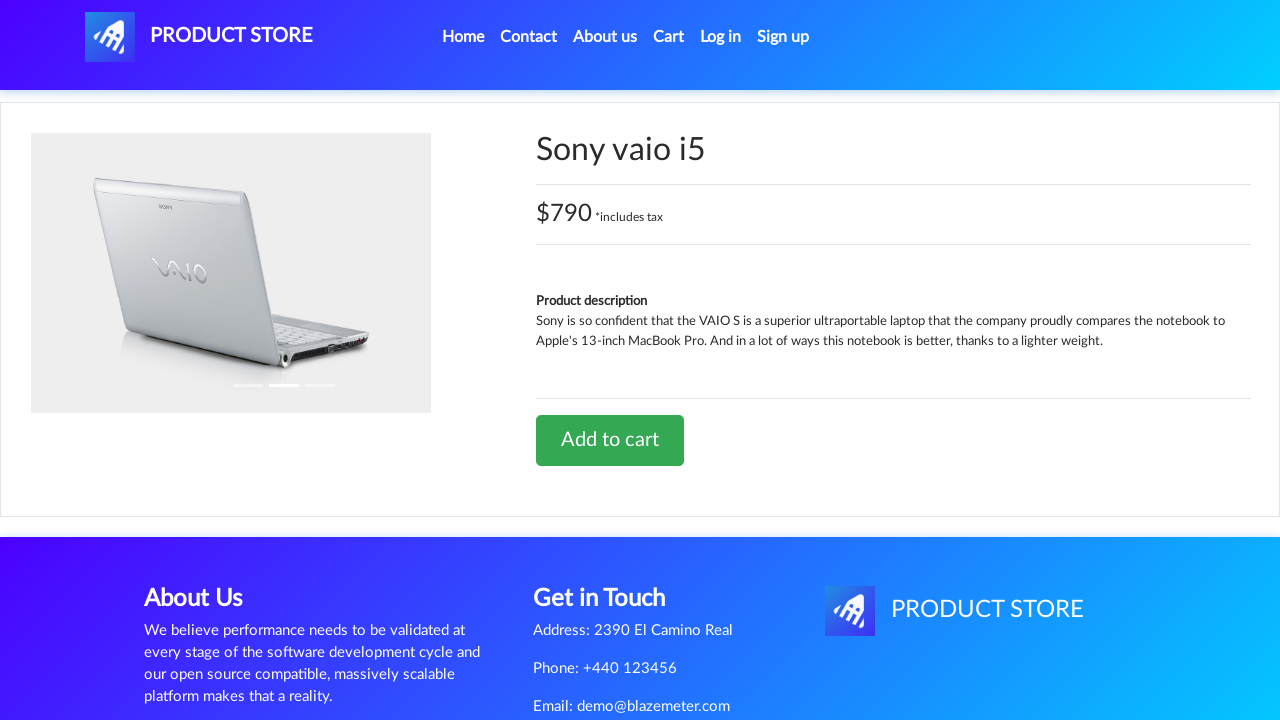

Clicked 'Add to cart' button at (610, 440) on text=Add to cart
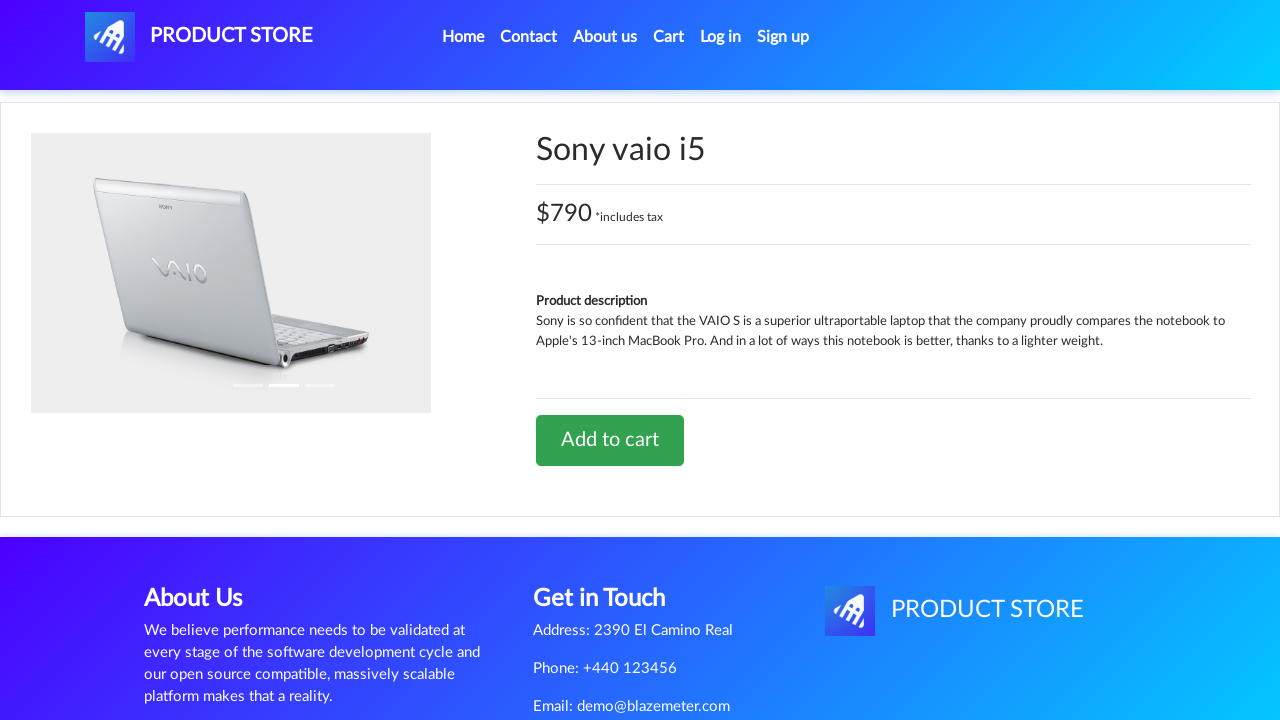

Waited 2 seconds for add to cart confirmation
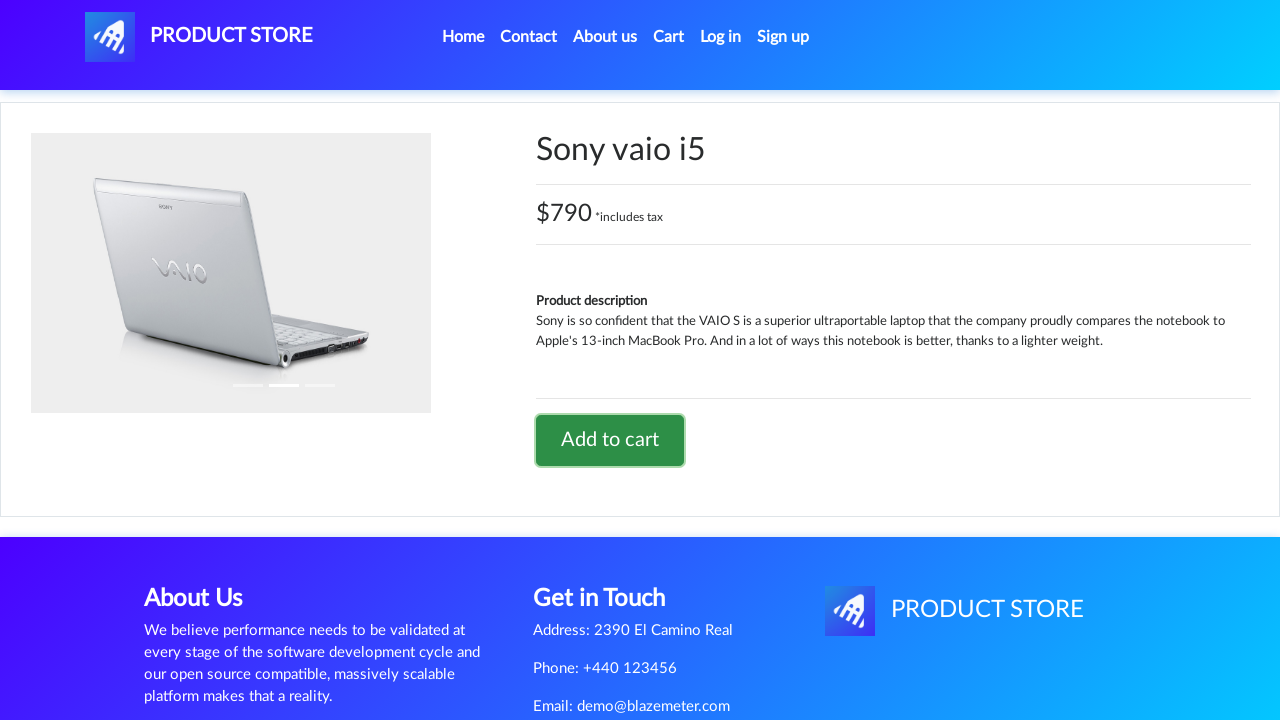

Set up dialog handler to accept alert confirmations
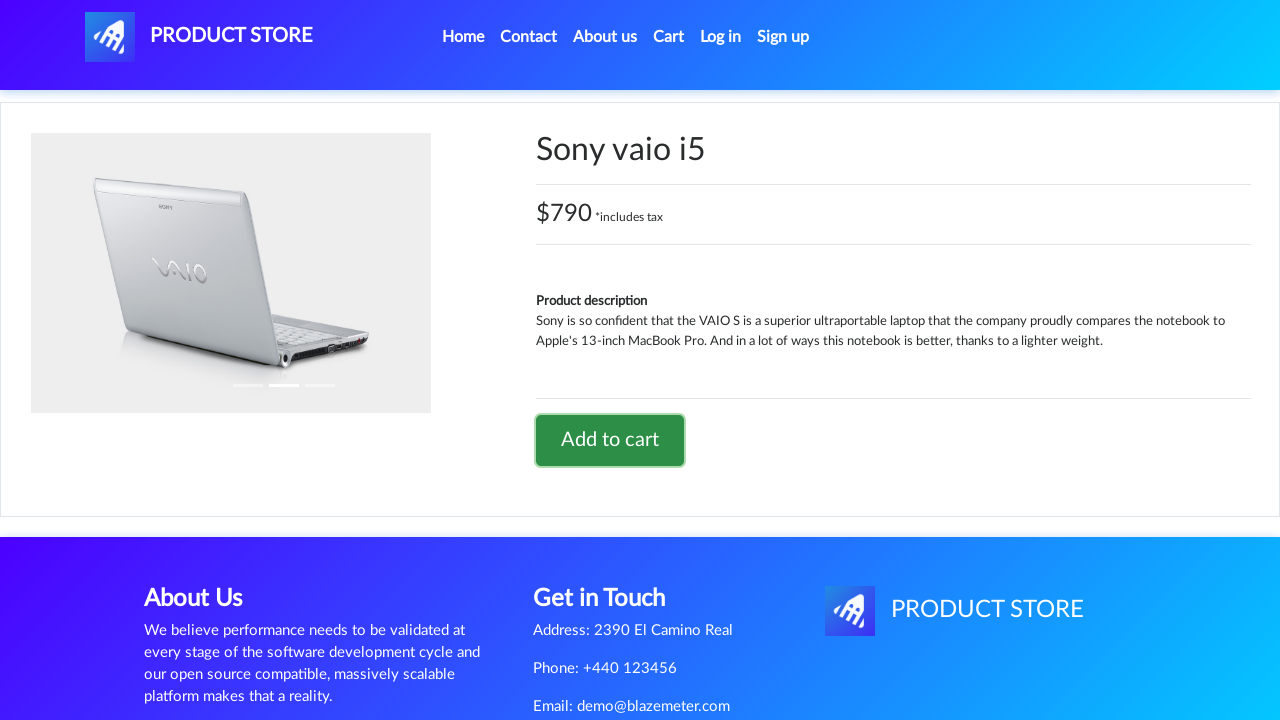

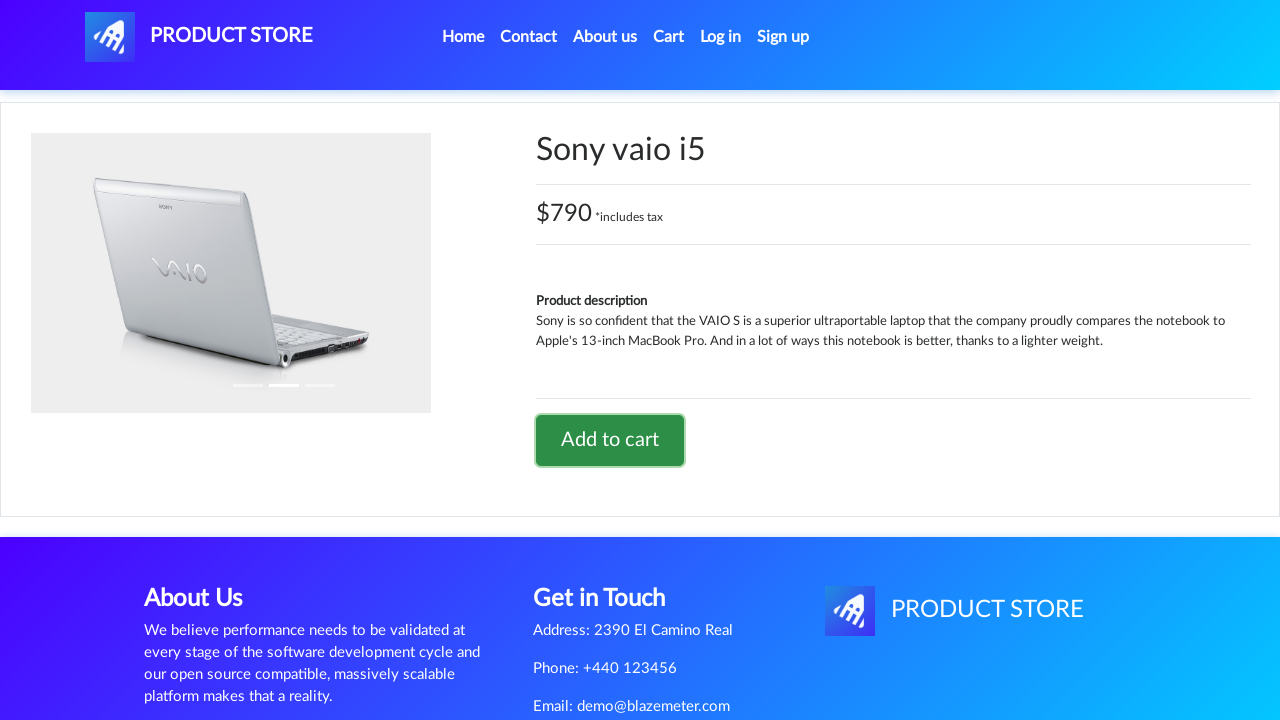